Performs a right-click (context click) action on a button element to demonstrate context menu interaction

Starting URL: https://www.automationtestinginsider.com/2019/08/textarea-textarea-element-defines-multi.html

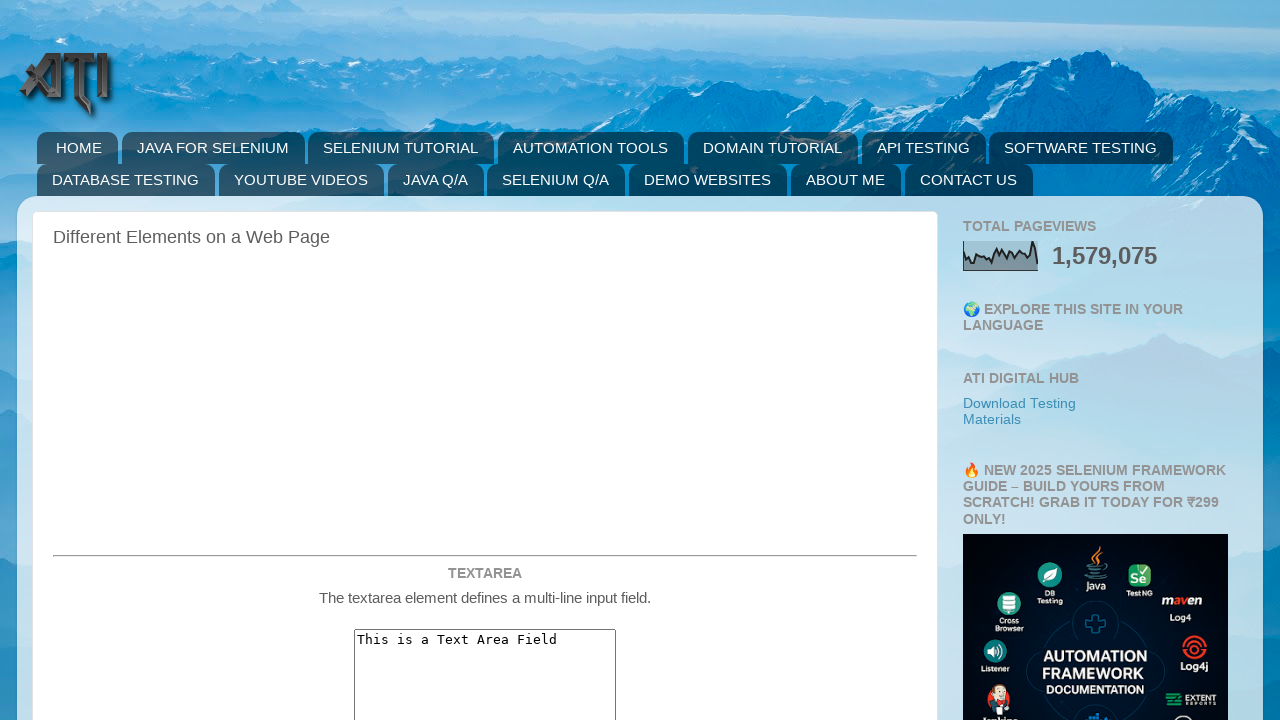

Located the right-click button element with ID 'rightClickBtn'
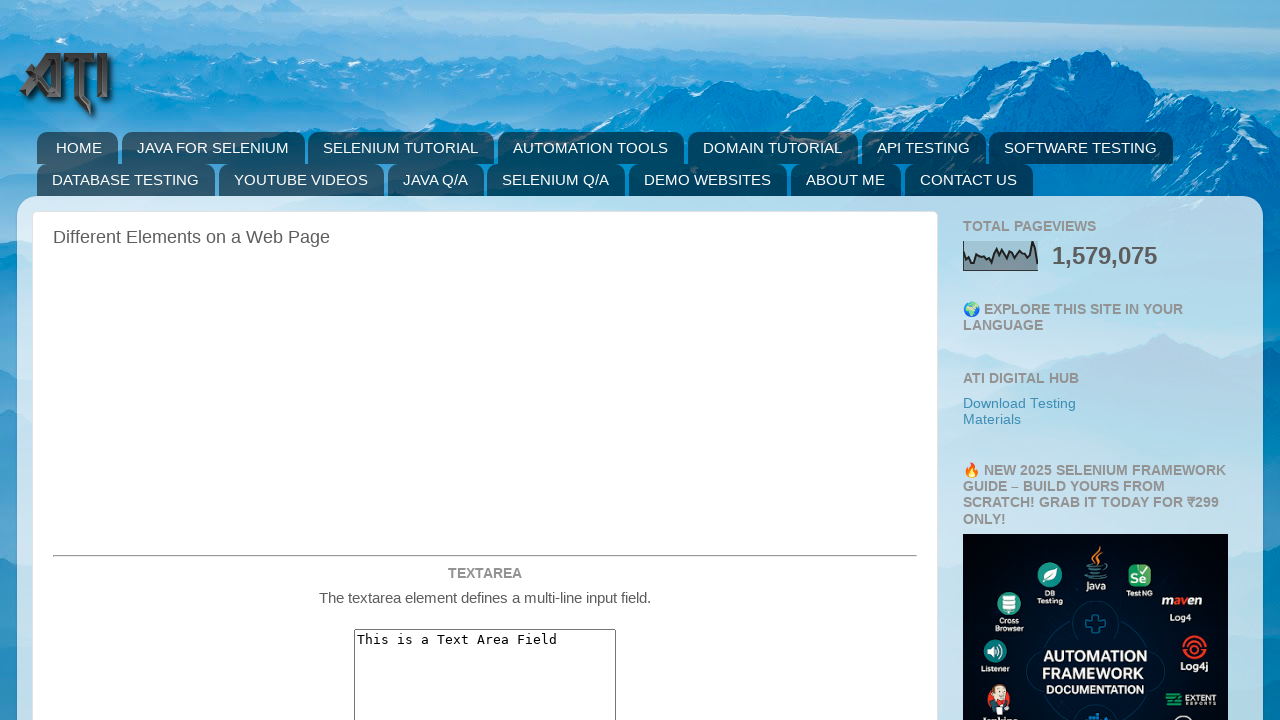

Performed right-click (context click) action on the button to display context menu at (485, 361) on #rightClickBtn
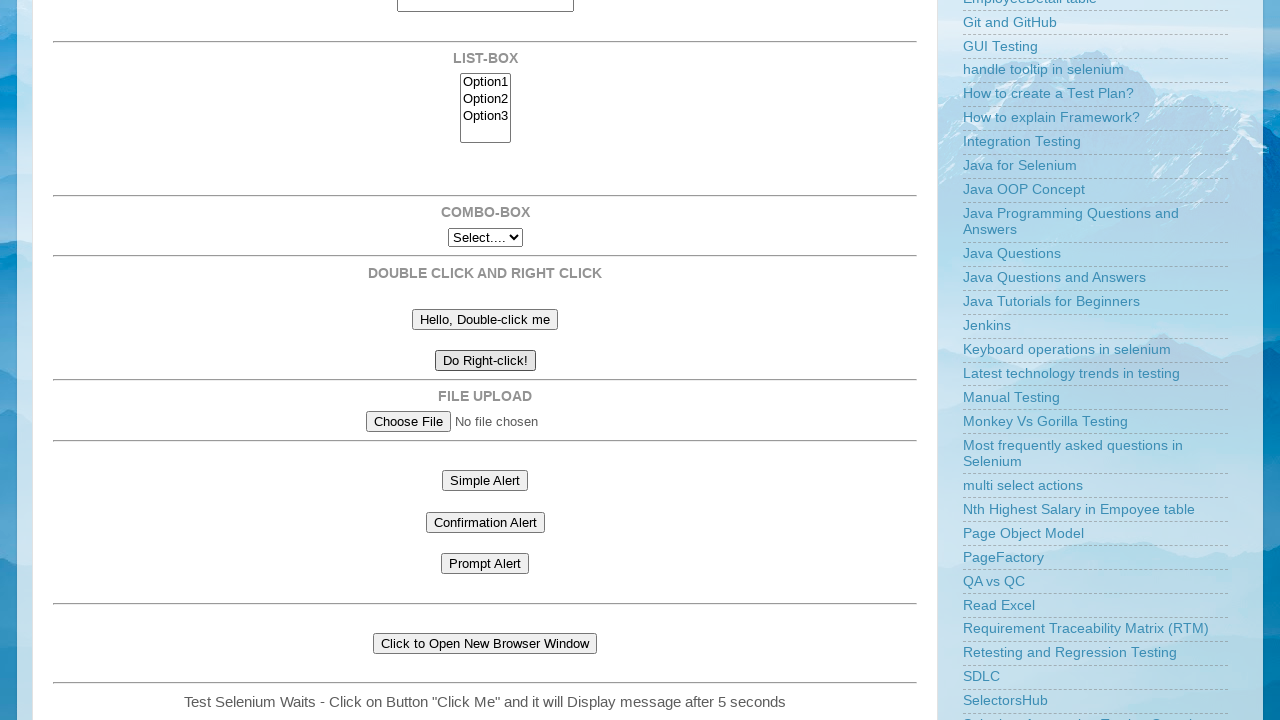

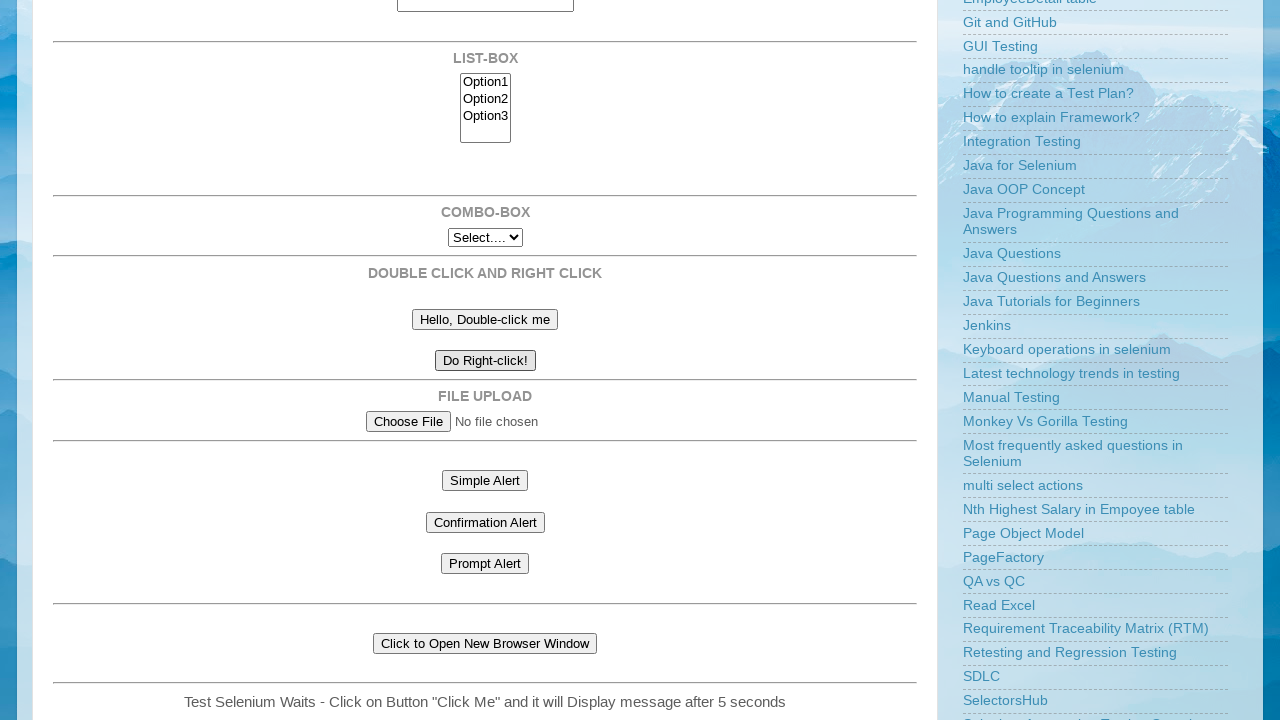